Tests text box form submission using placeholder CSS selectors by filling all form fields and clicking submit

Starting URL: https://demoqa.com/text-box

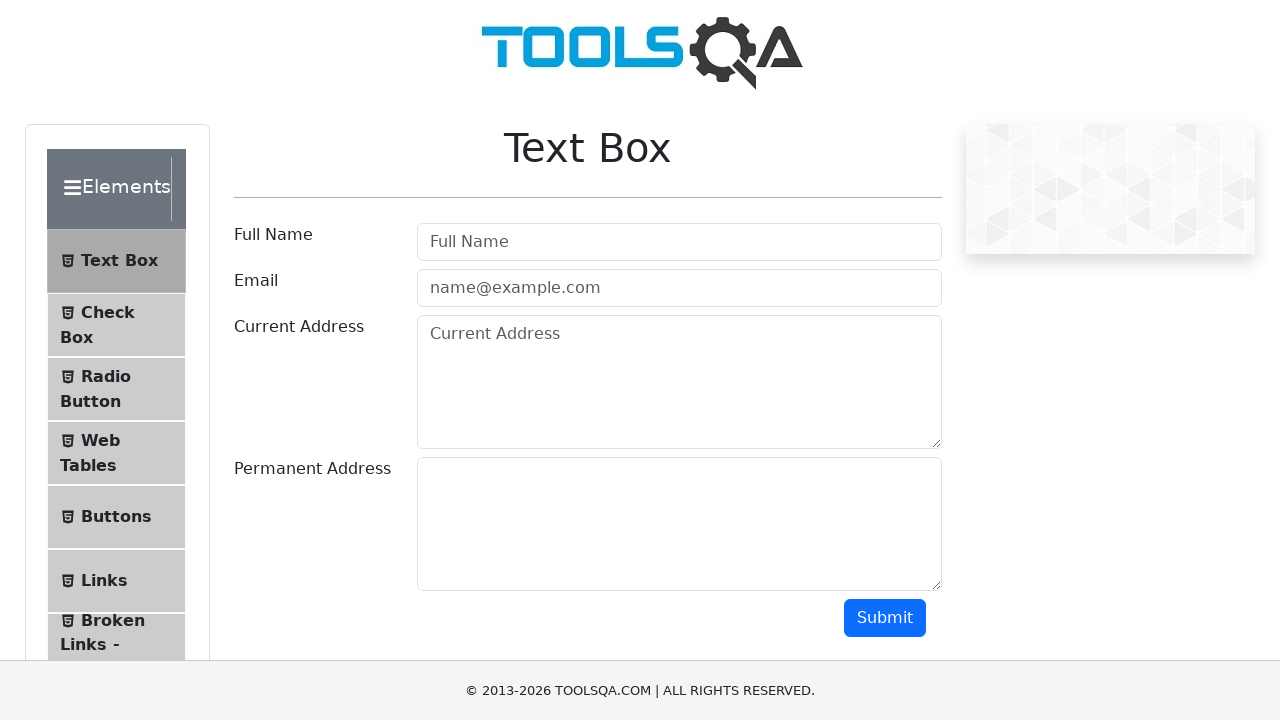

Filled Full Name field with 'John' on input[placeholder="Full Name"]
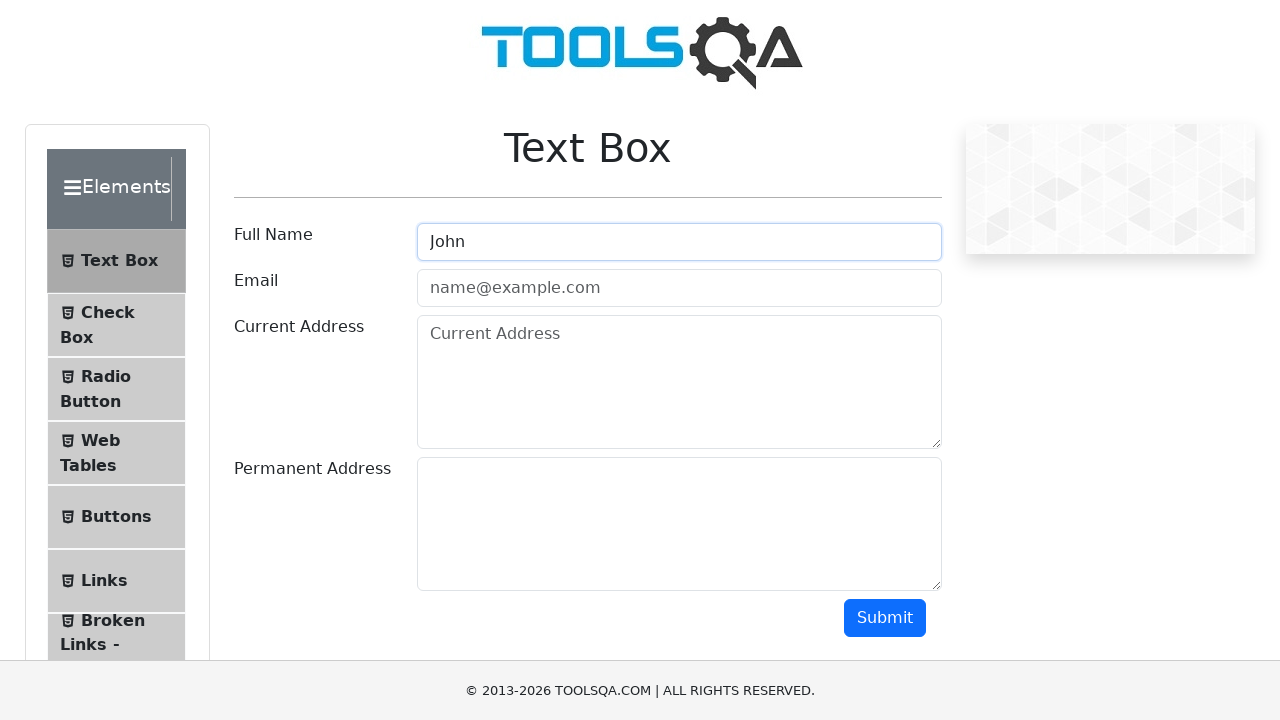

Filled email field with 'johntest@gmail.com' on input[placeholder="name@example.com"]
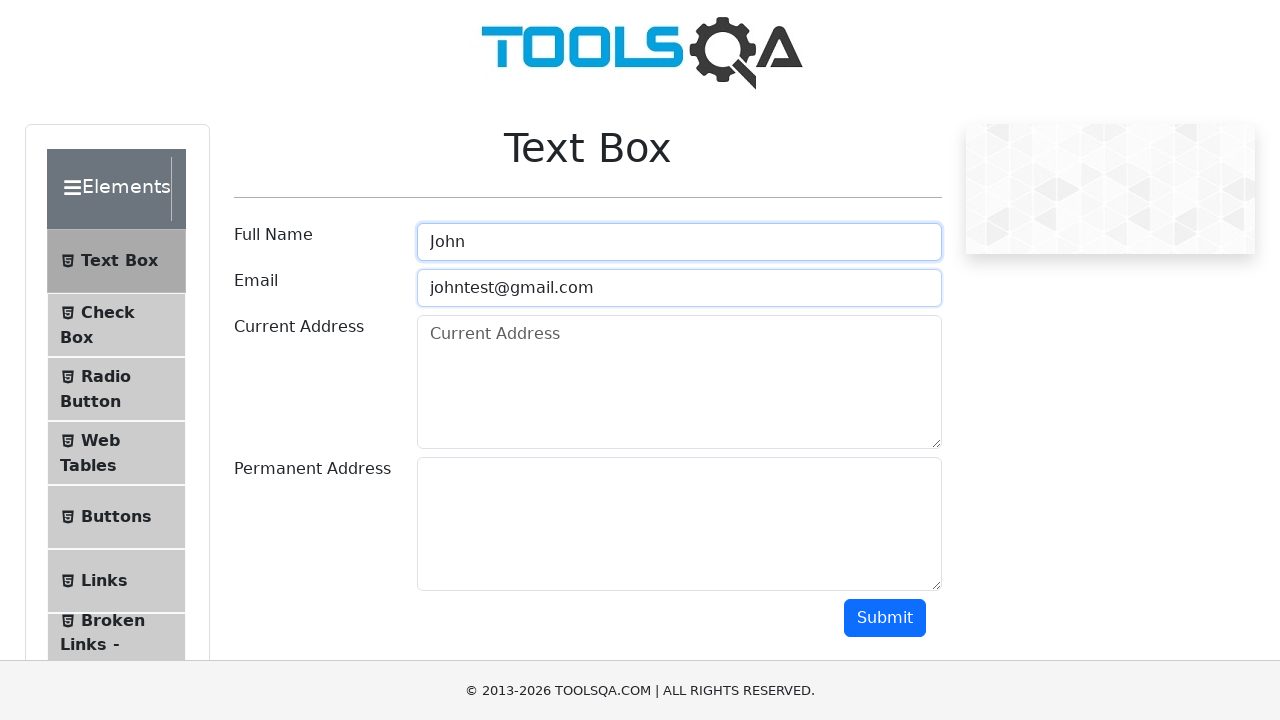

Filled Current Address field with 'currentTestAddress' on textarea[placeholder="Current Address"]
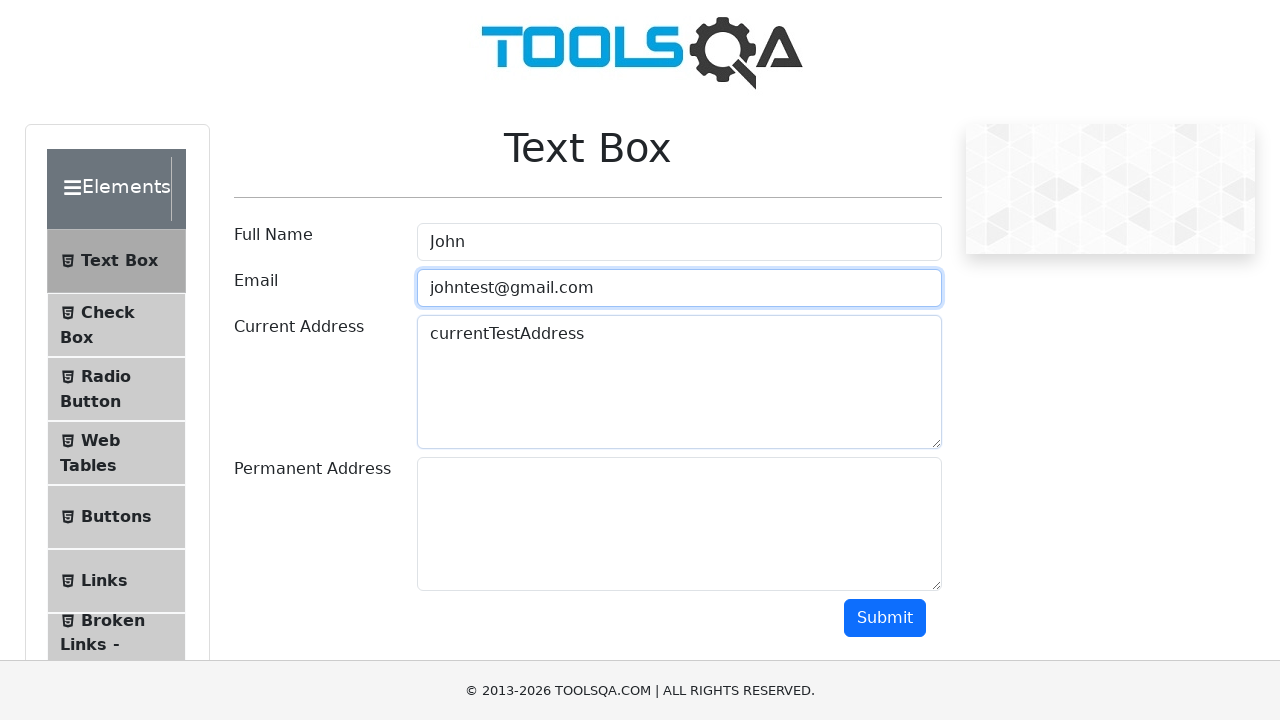

Filled Permanent Address field with 'permanentTestAddress' on #permanentAddress
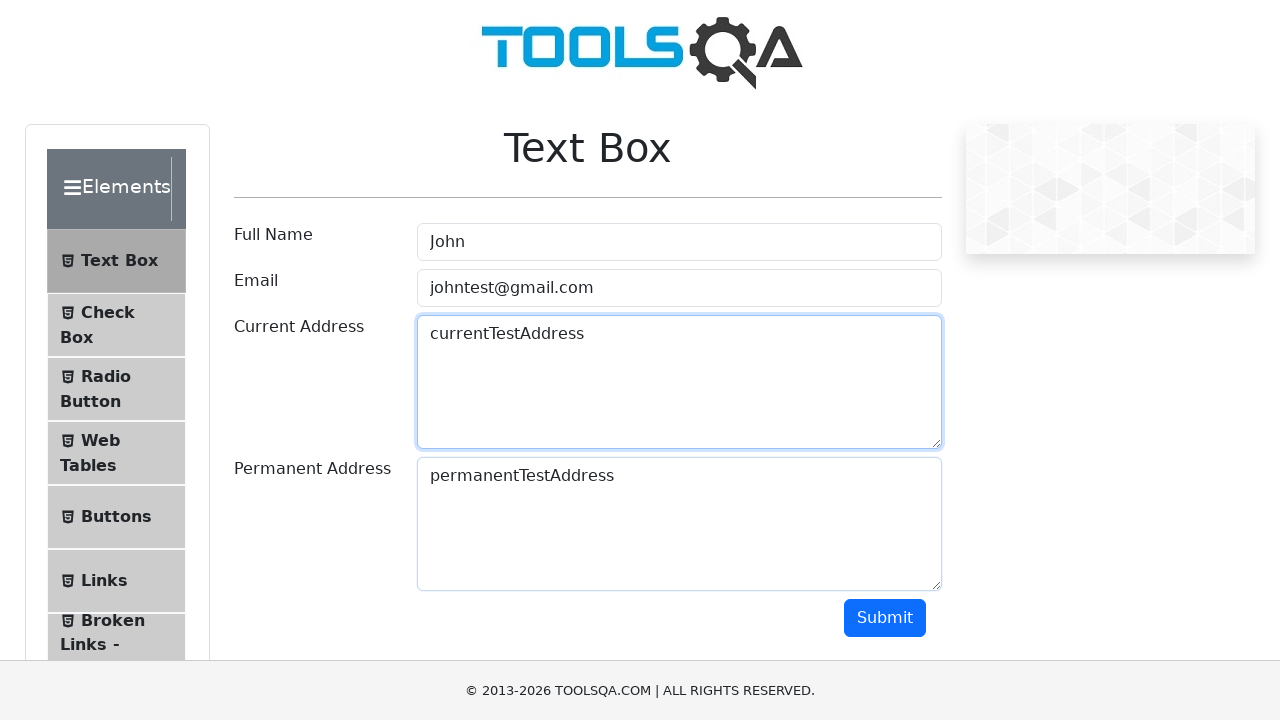

Clicked Submit button to submit the form at (885, 618) on button:has-text("Submit")
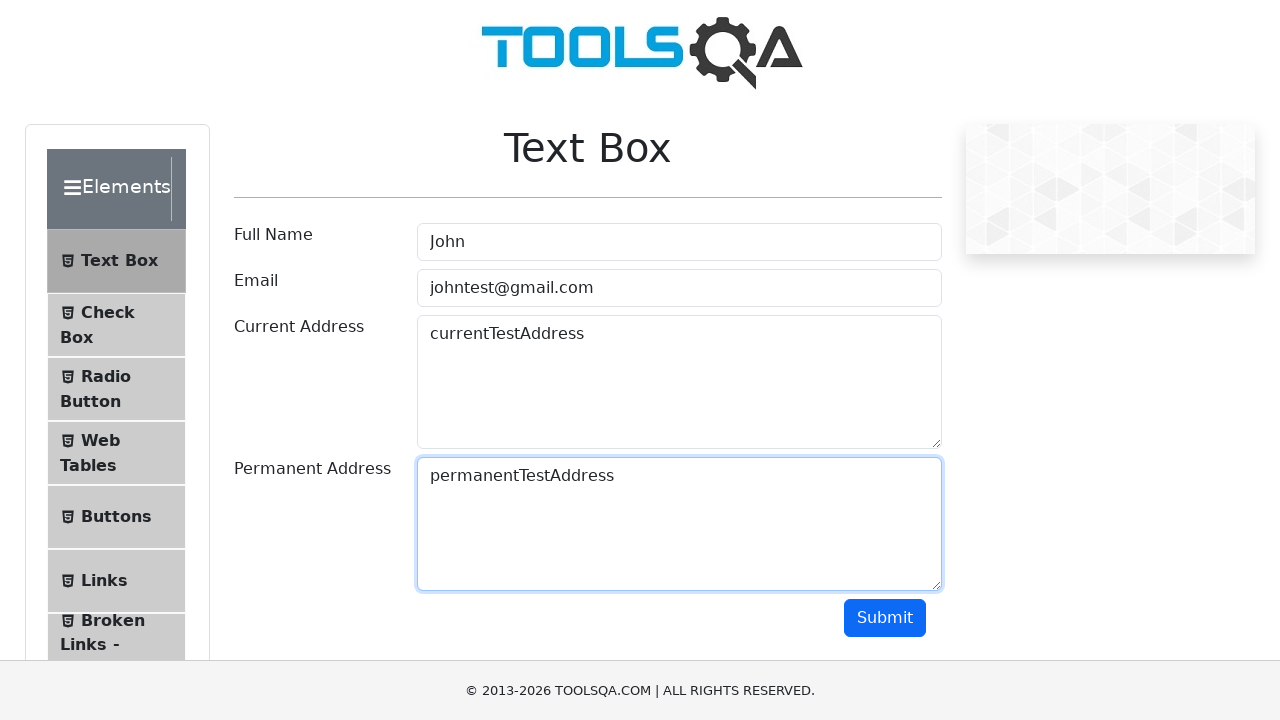

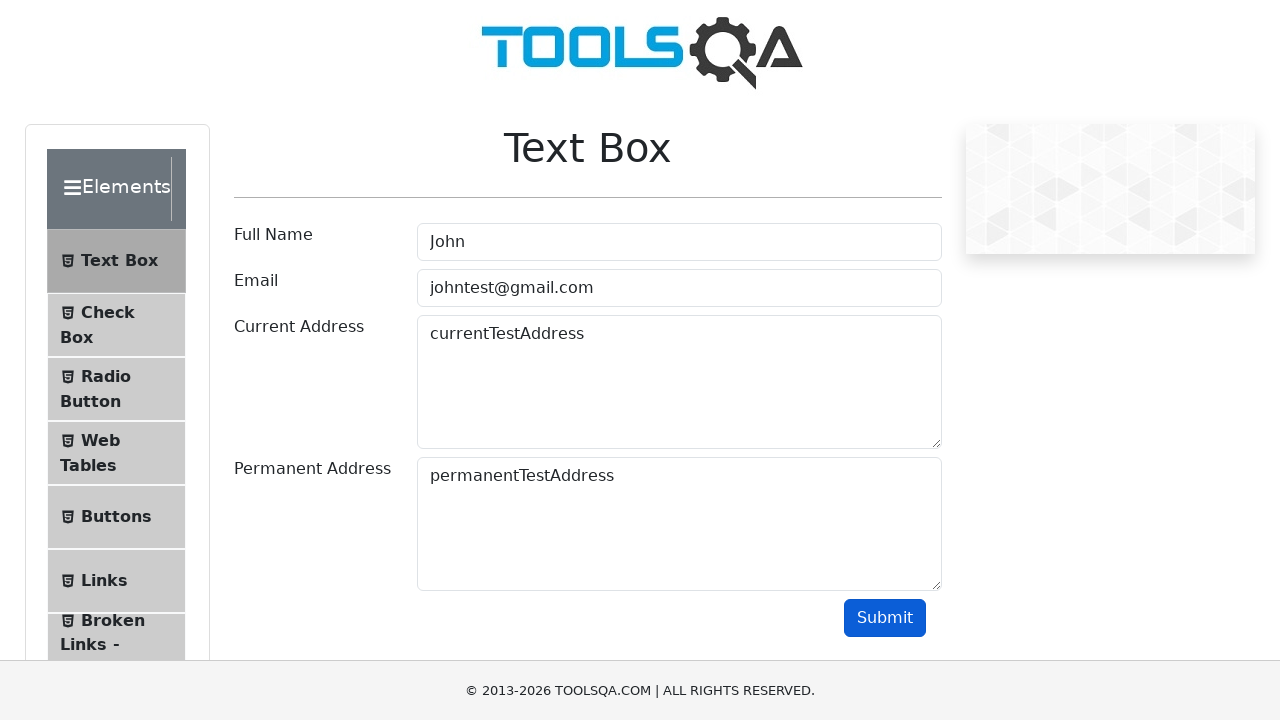